Tests drag and drop functionality within an iframe on the jQuery UI demo page by dragging an element and dropping it onto a target area

Starting URL: https://jqueryui.com/droppable/

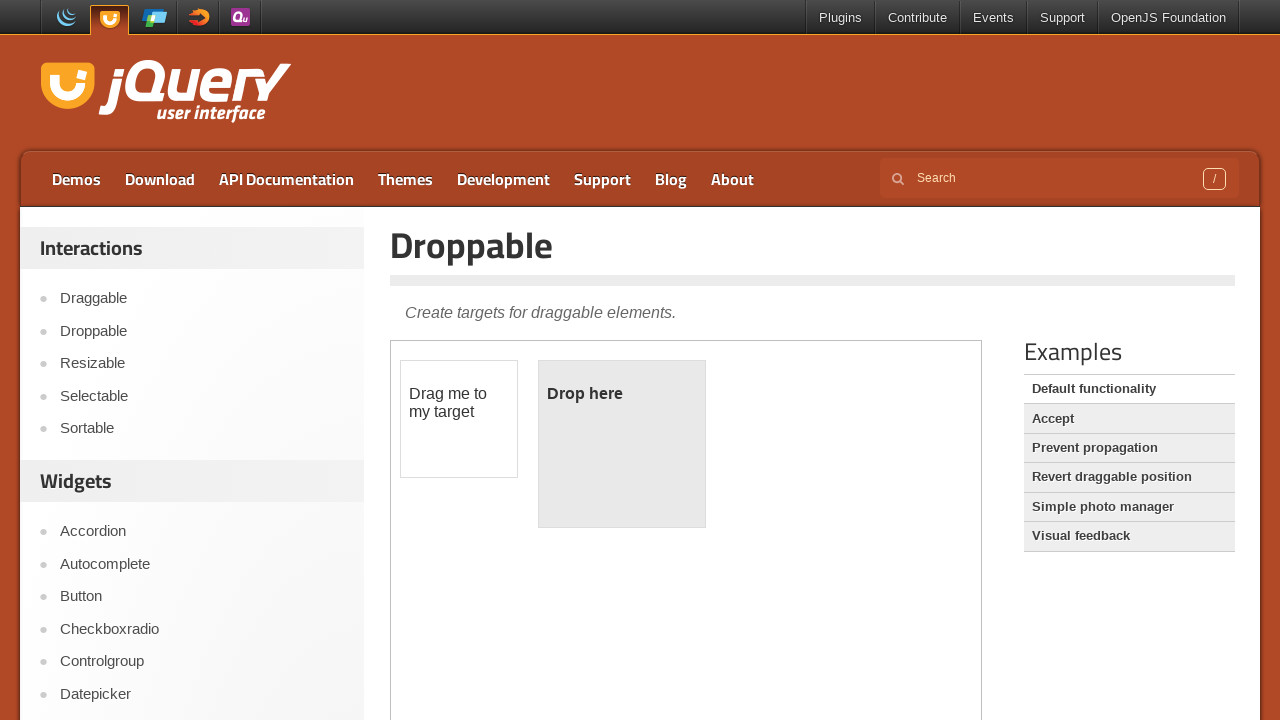

Located the first iframe containing the drag and drop demo
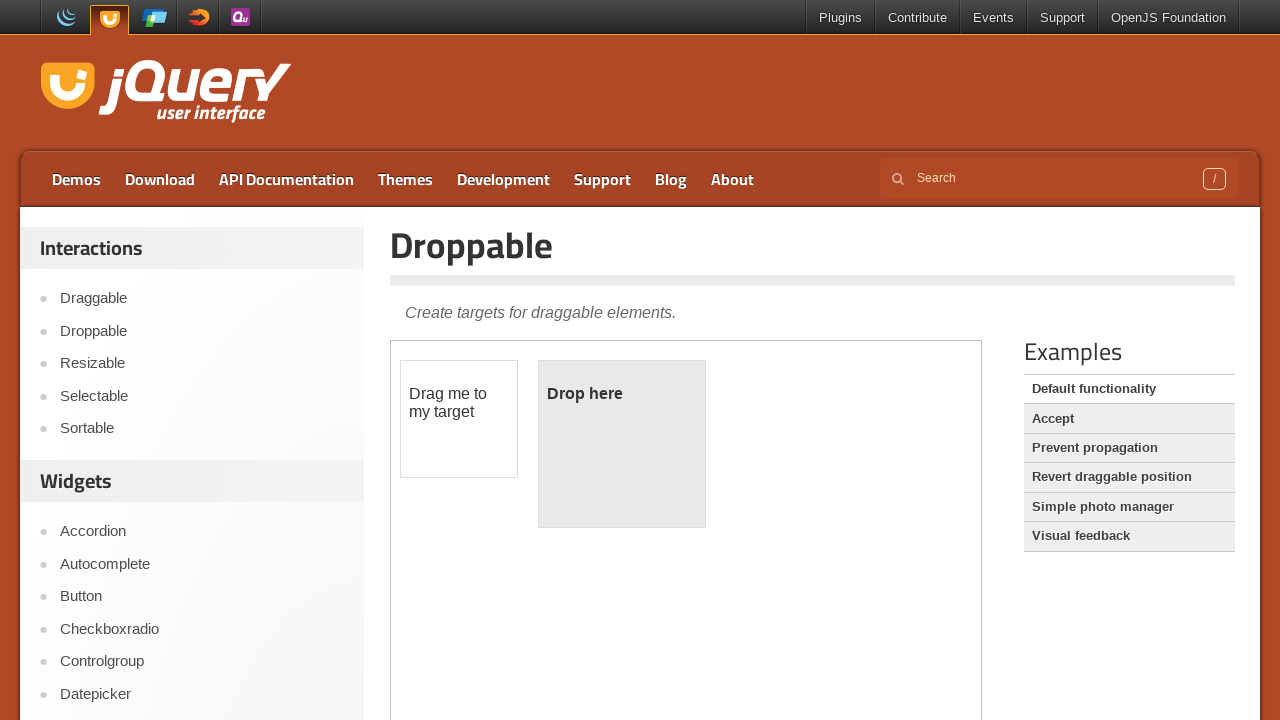

Located the draggable element with id 'draggable'
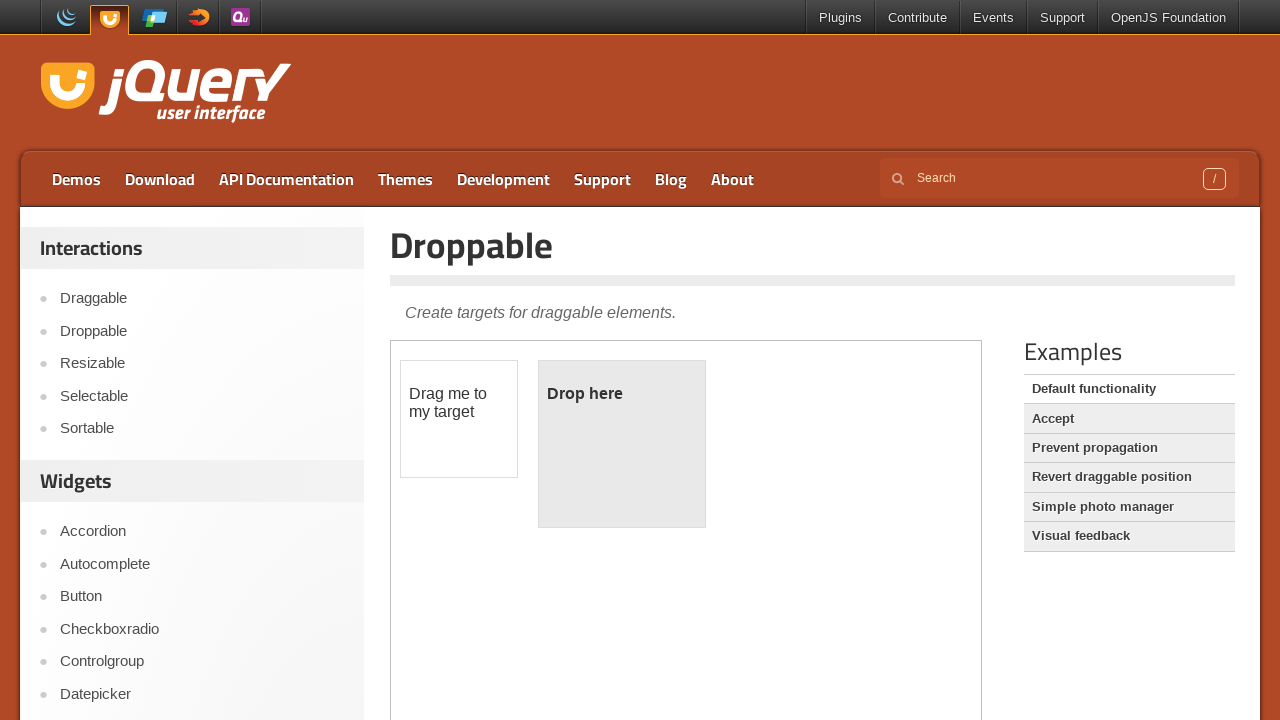

Located the droppable target element with id 'droppable'
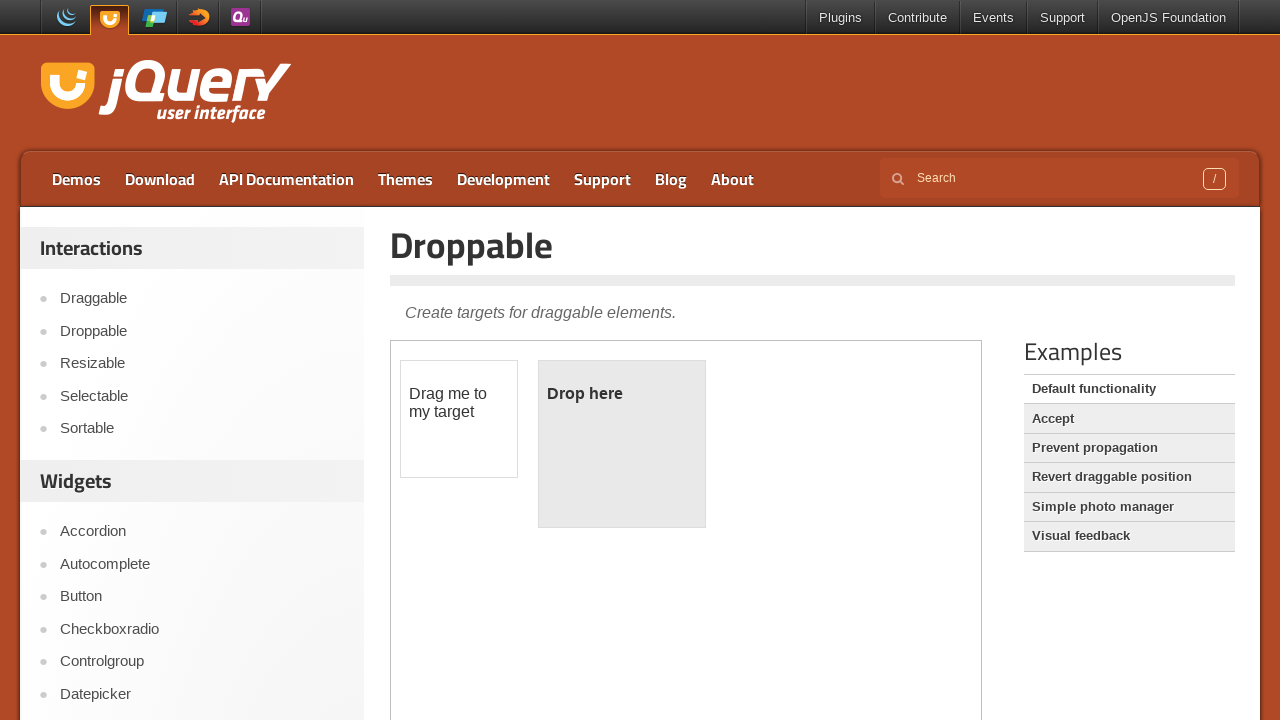

Dragged the draggable element onto the droppable target area at (622, 444)
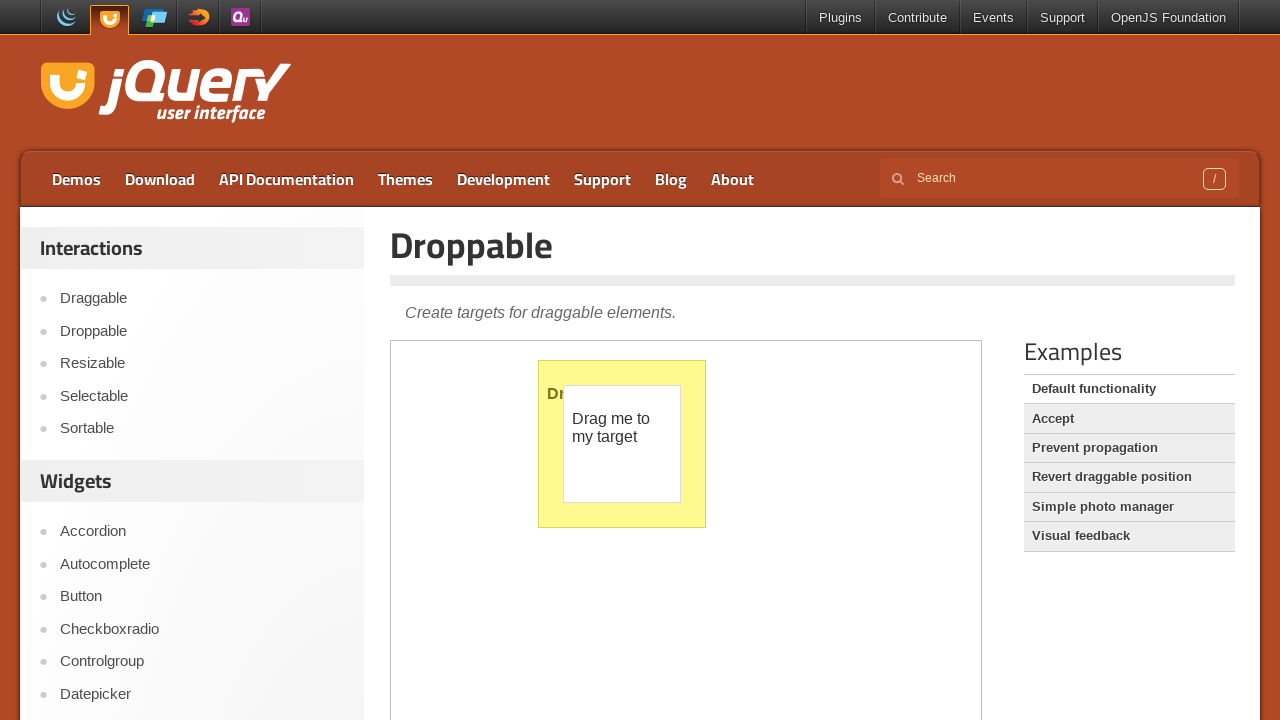

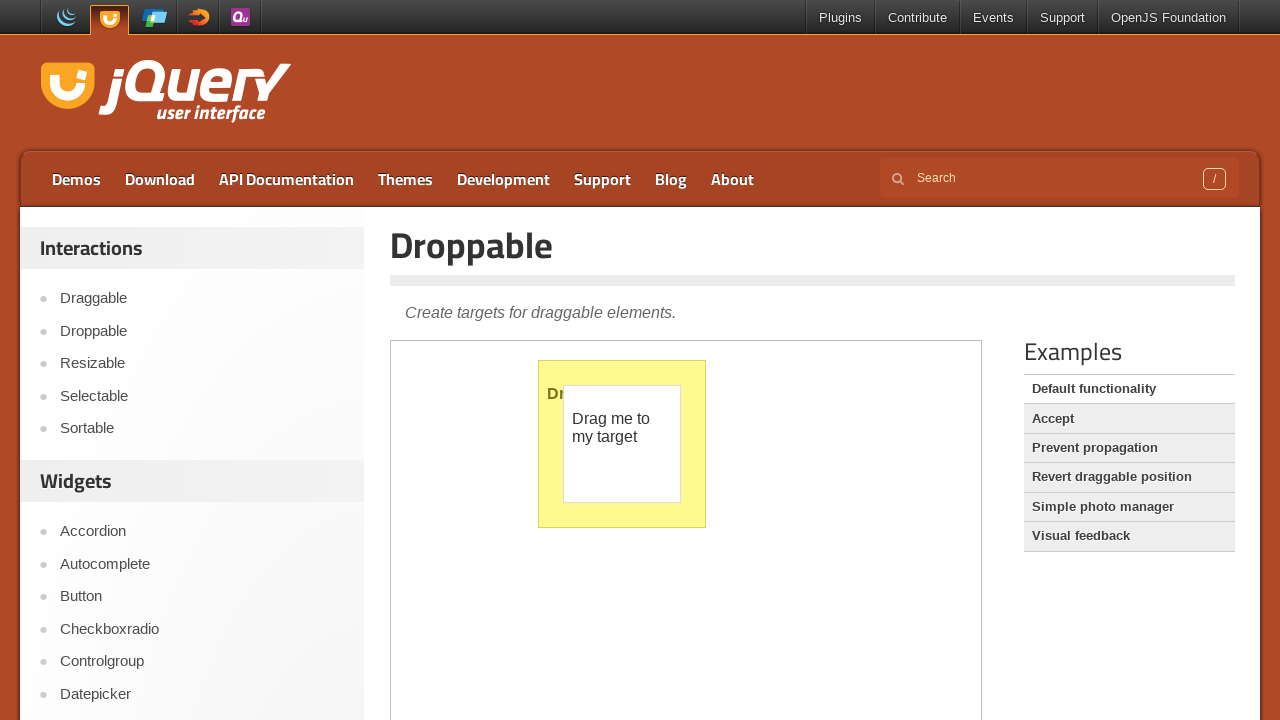